Adds an item to cart and completes the full checkout process with country selection

Starting URL: https://rahulshettyacademy.com/seleniumPractise/#/

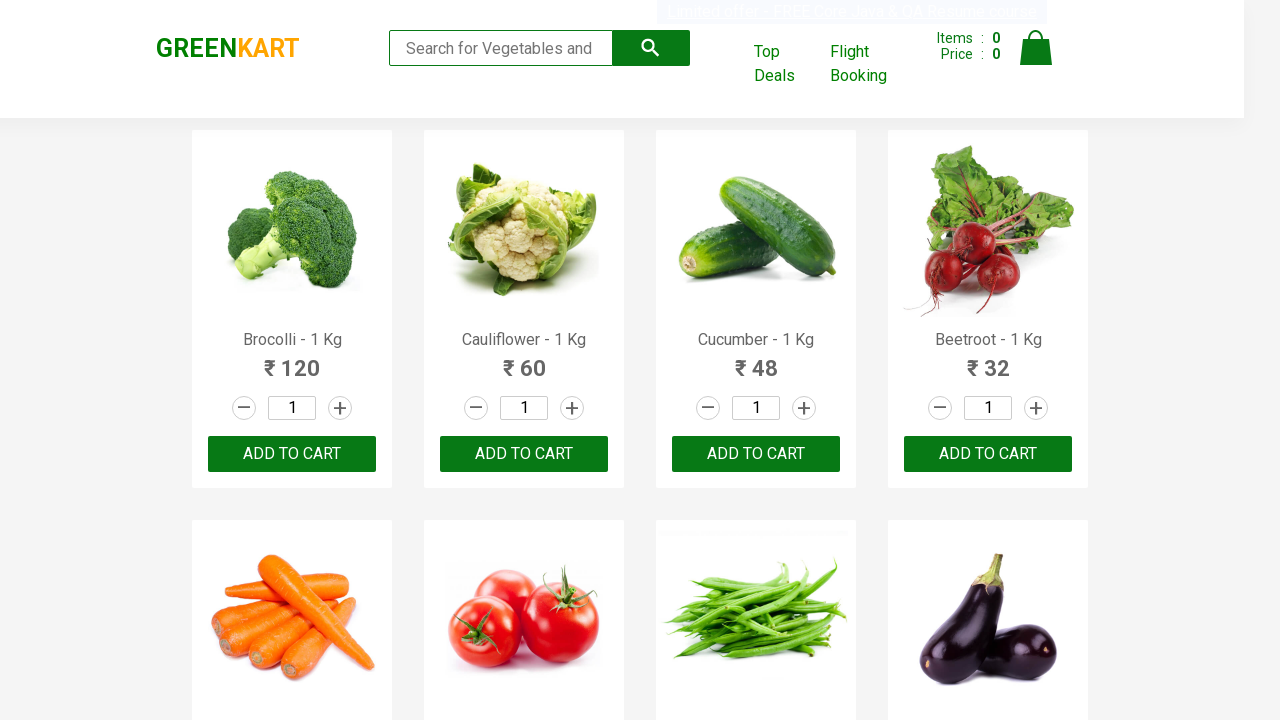

Incremented quantity for first product at (340, 408) on div.products-wrapper > div > div:nth-of-type(1) a.increment
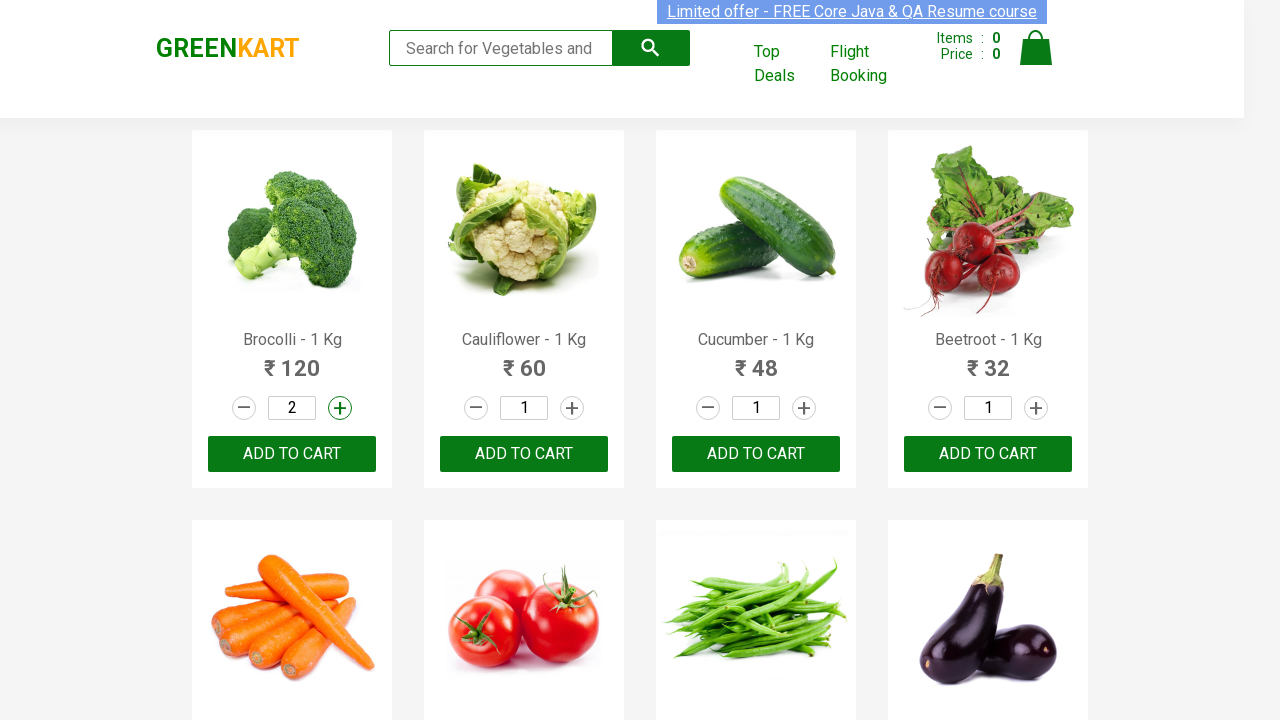

Added first product to cart at (292, 454) on div.products-wrapper > div > div:nth-of-type(1) button
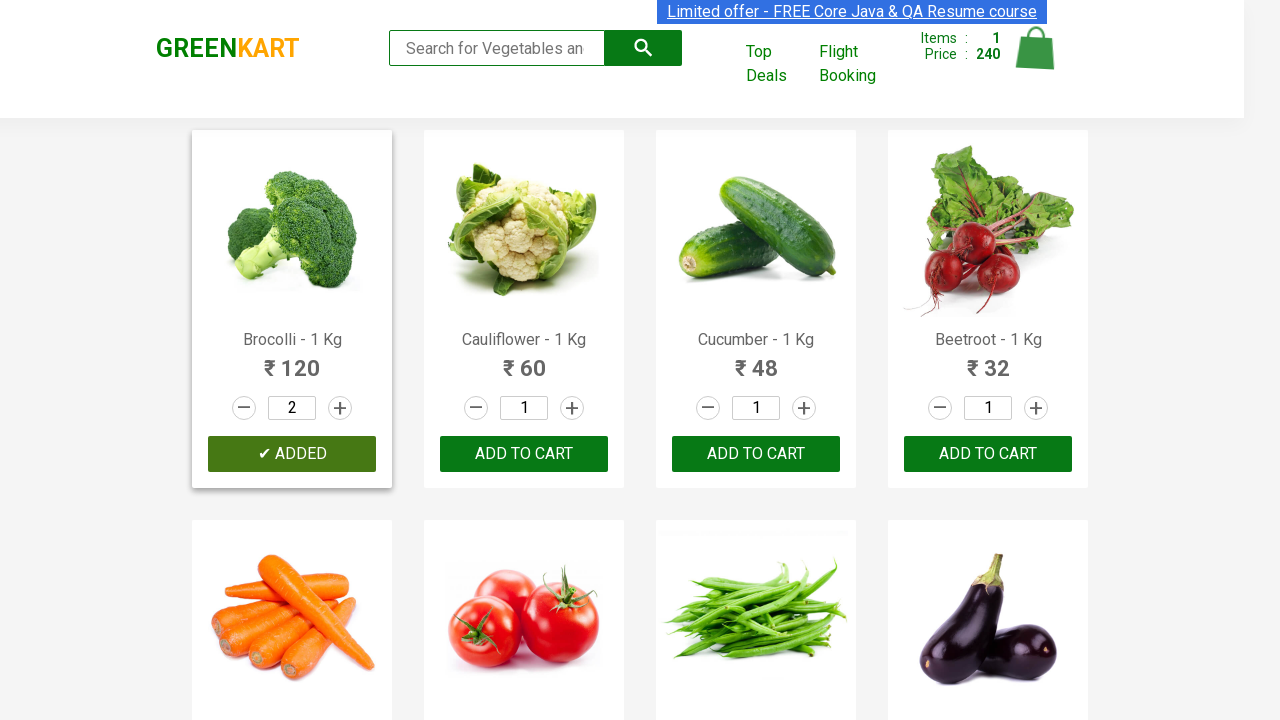

Clicked cart icon to view cart at (1036, 48) on a.cart-icon > img
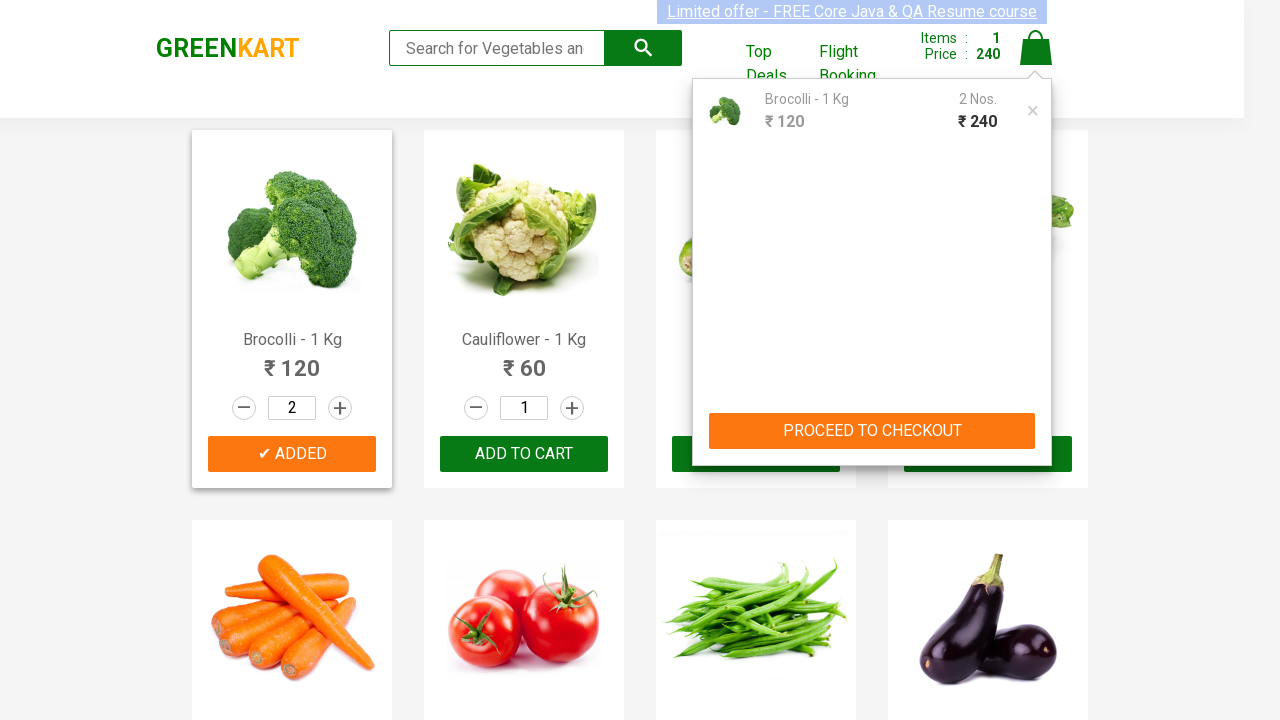

Clicked button in cart at (872, 431) on div.cart button
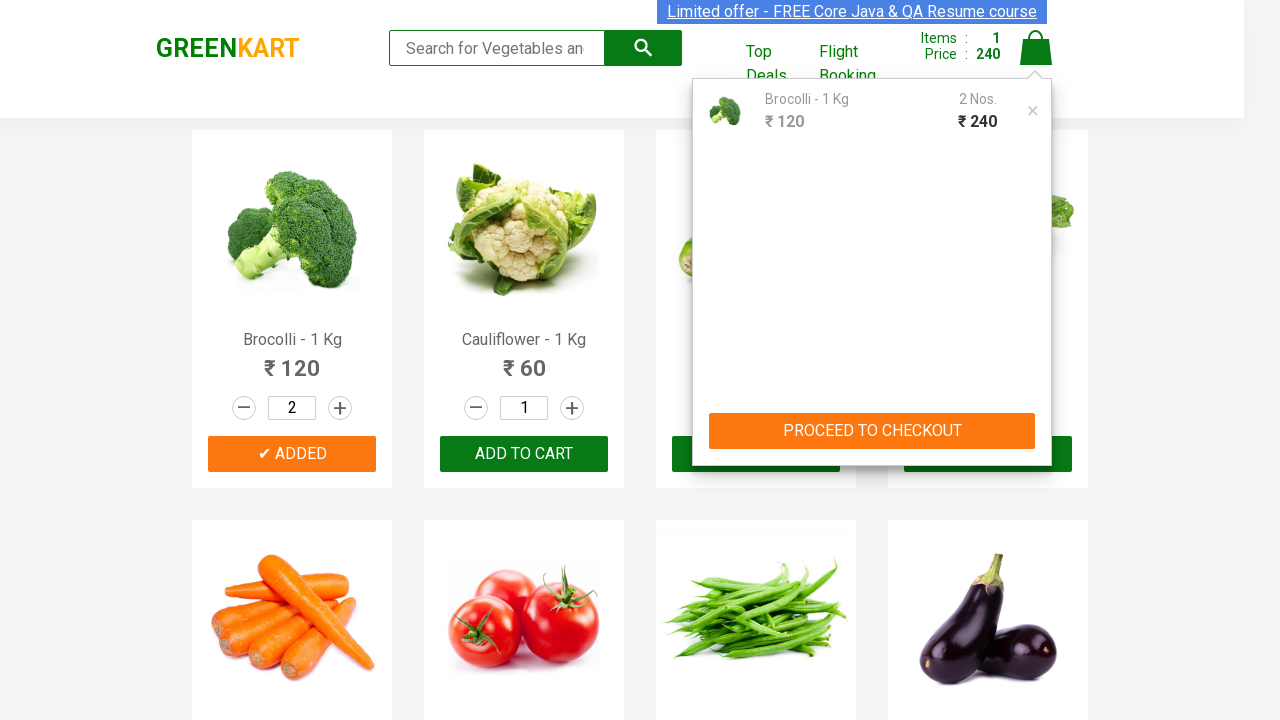

Clicked proceed button to checkout at (1036, 420) on #root > div > div > div > div > button
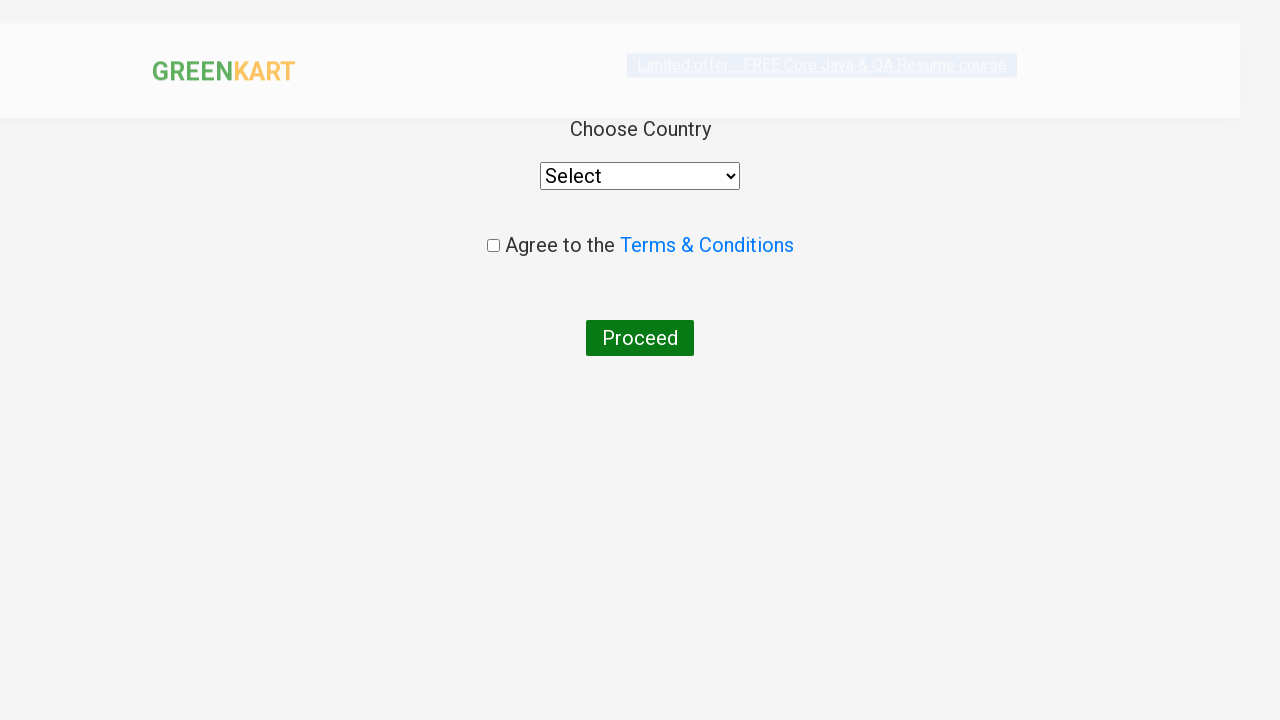

Selected India from country dropdown on select
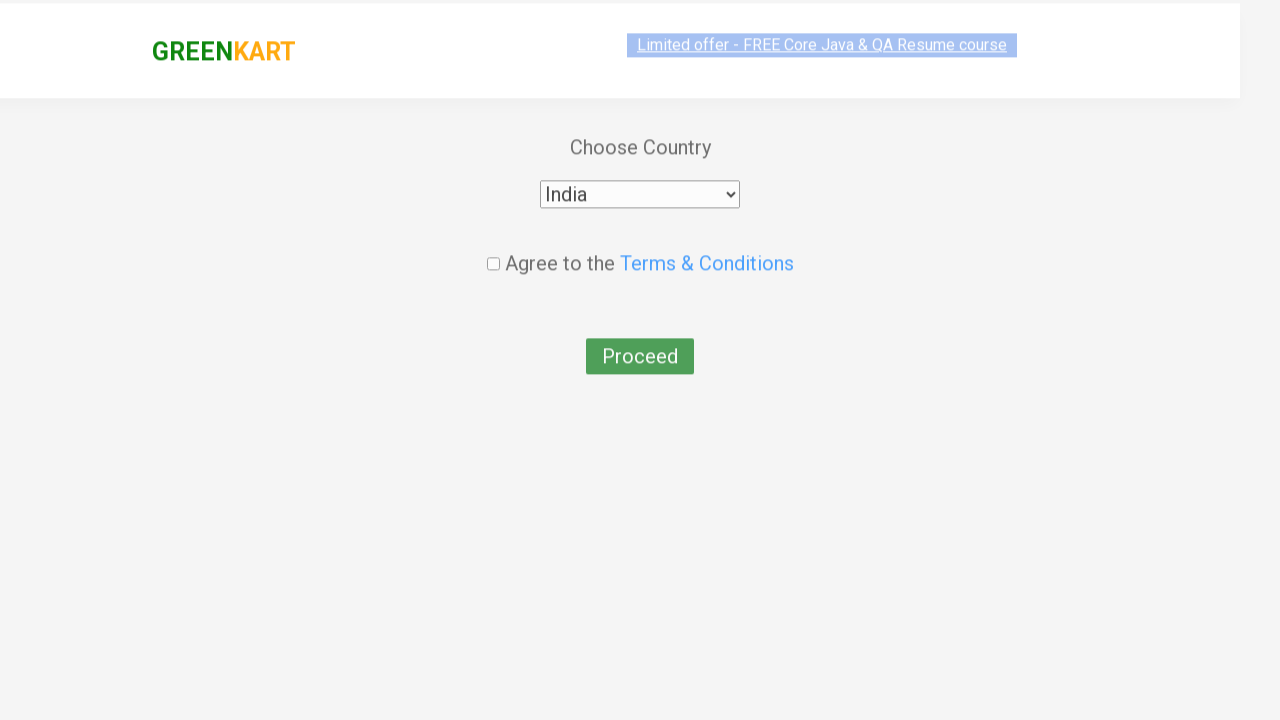

Checked terms and conditions checkbox at (493, 246) on input
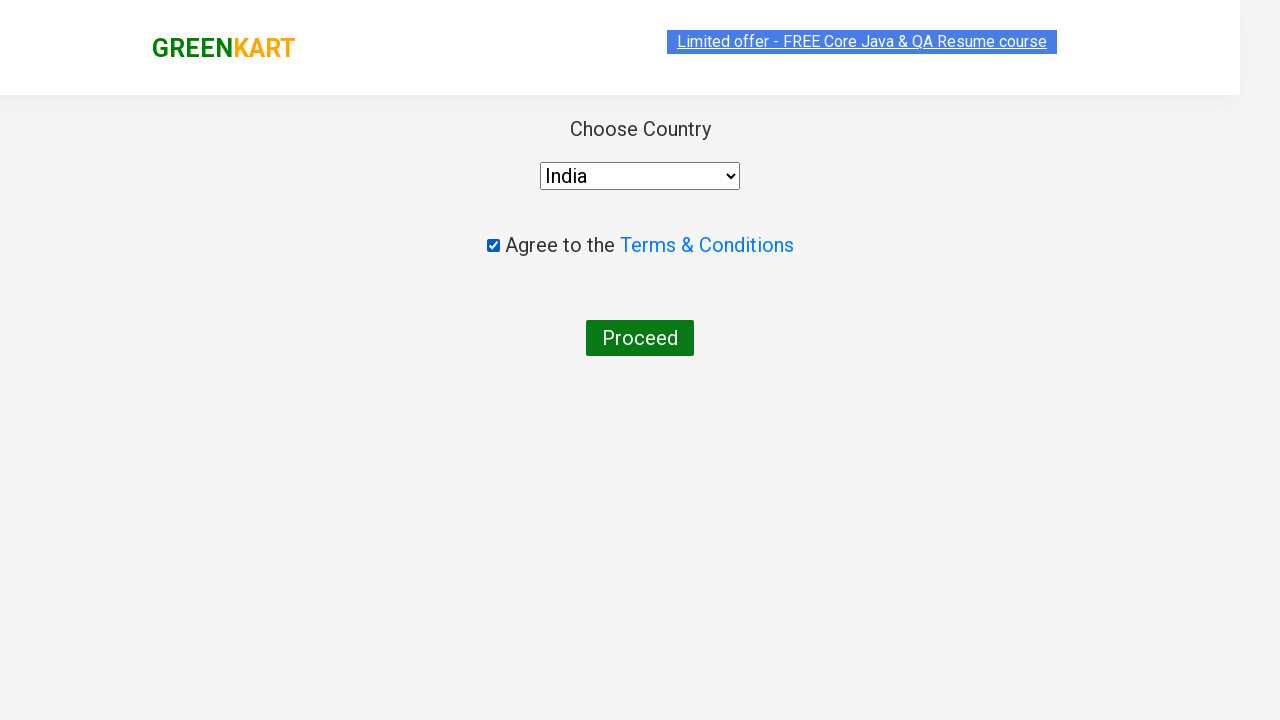

Clicked button to complete order at (640, 338) on button
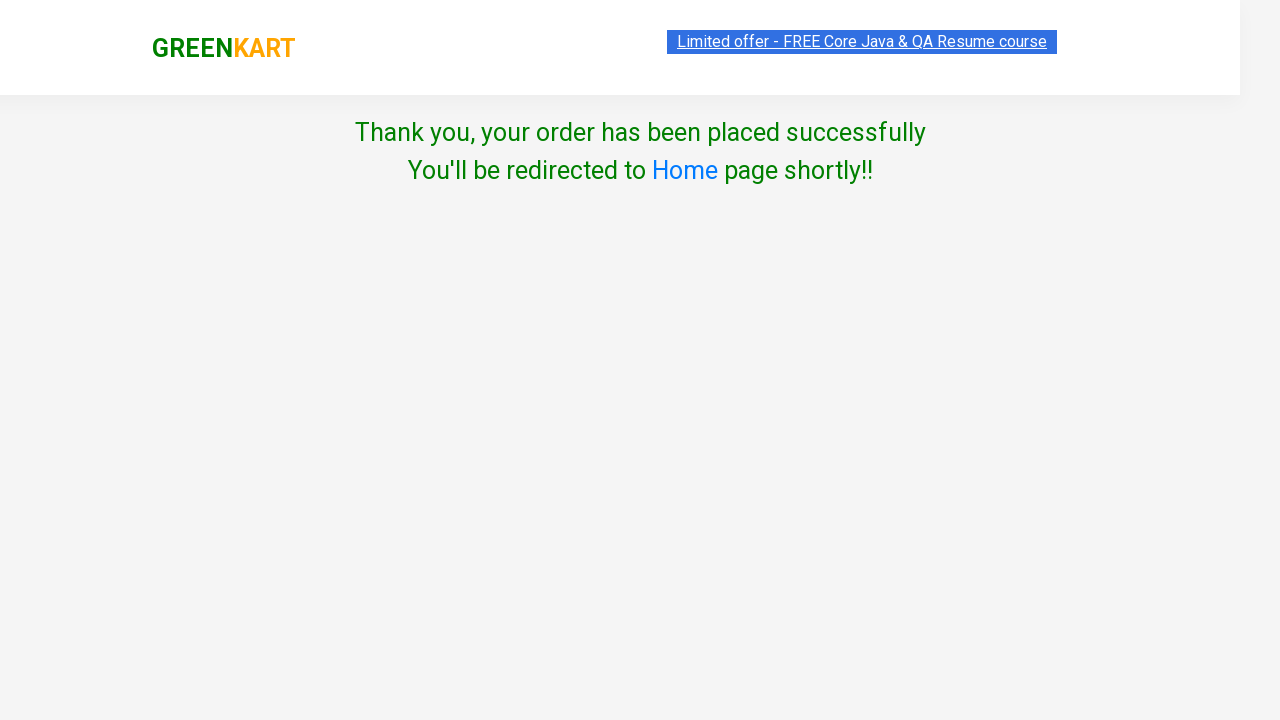

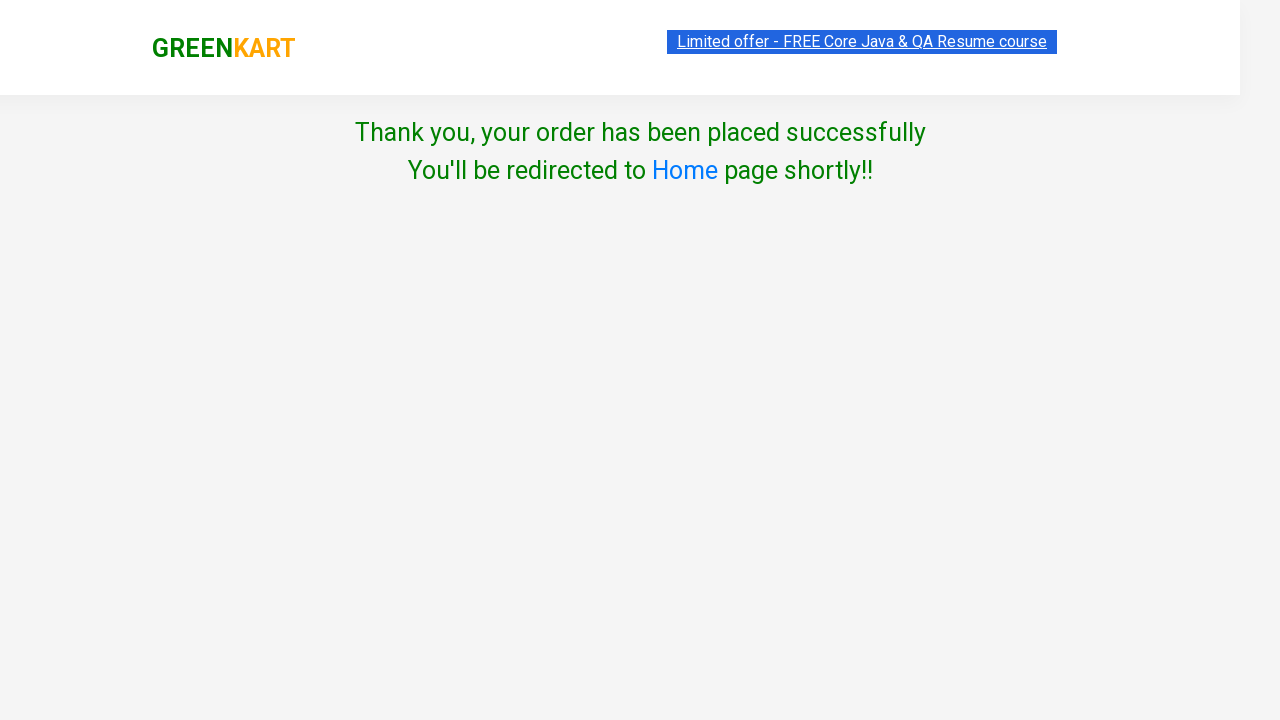